Tests date picker by clicking input, navigating to next month with arrow, and selecting day 24

Starting URL: https://demoqa.com/date-picker

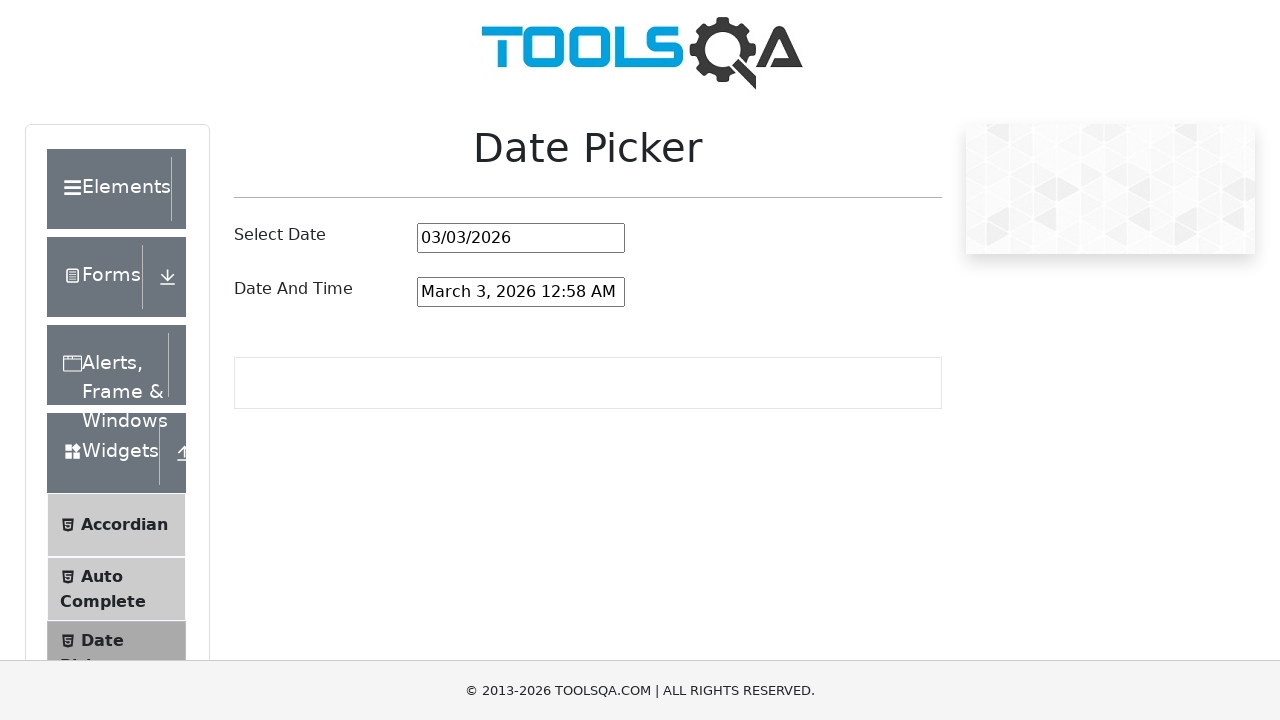

Clicked date picker input to open calendar at (521, 238) on #datePickerMonthYearInput
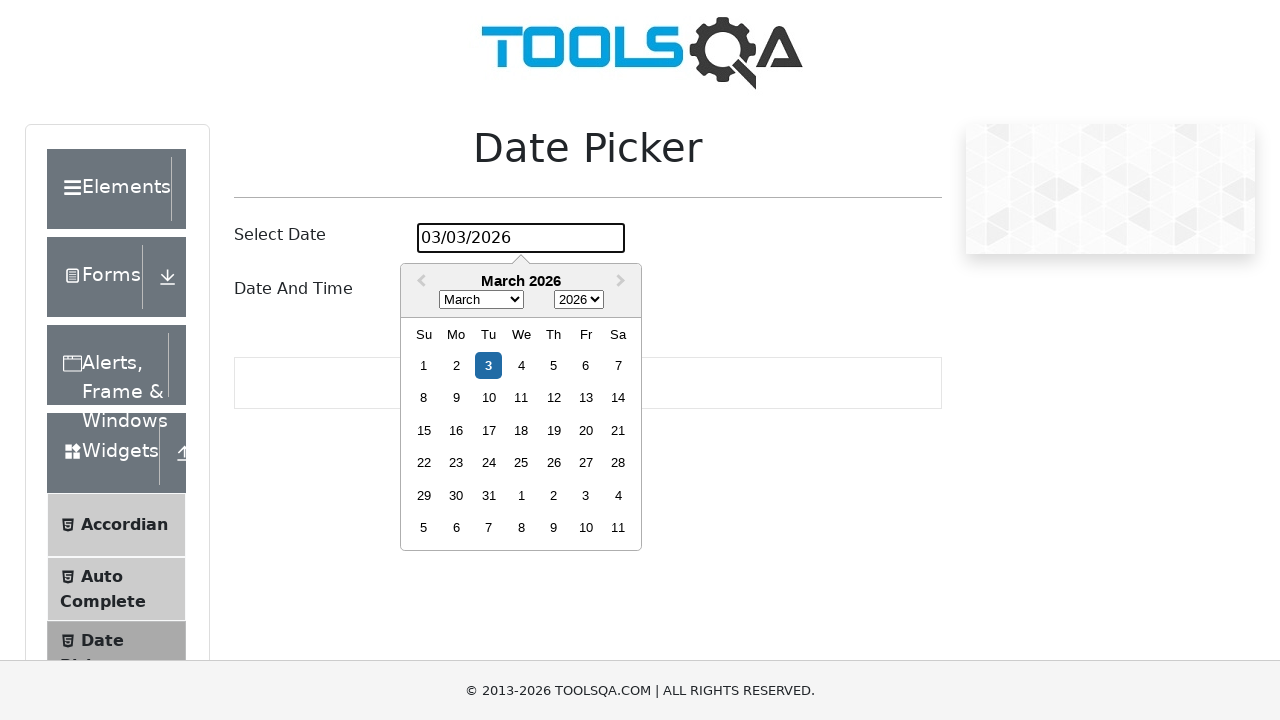

Clicked next month navigation arrow at (623, 282) on .react-datepicker__navigation--next
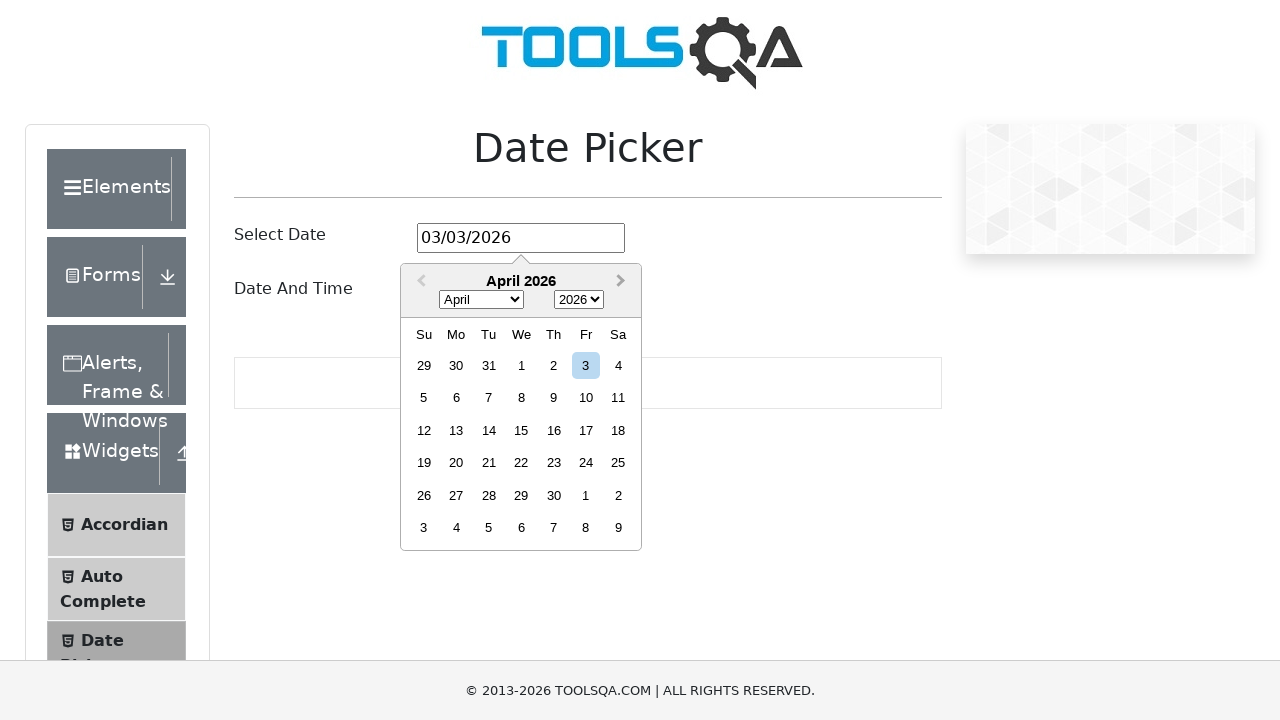

Selected day 24 from calendar at (586, 463) on .react-datepicker__day--024
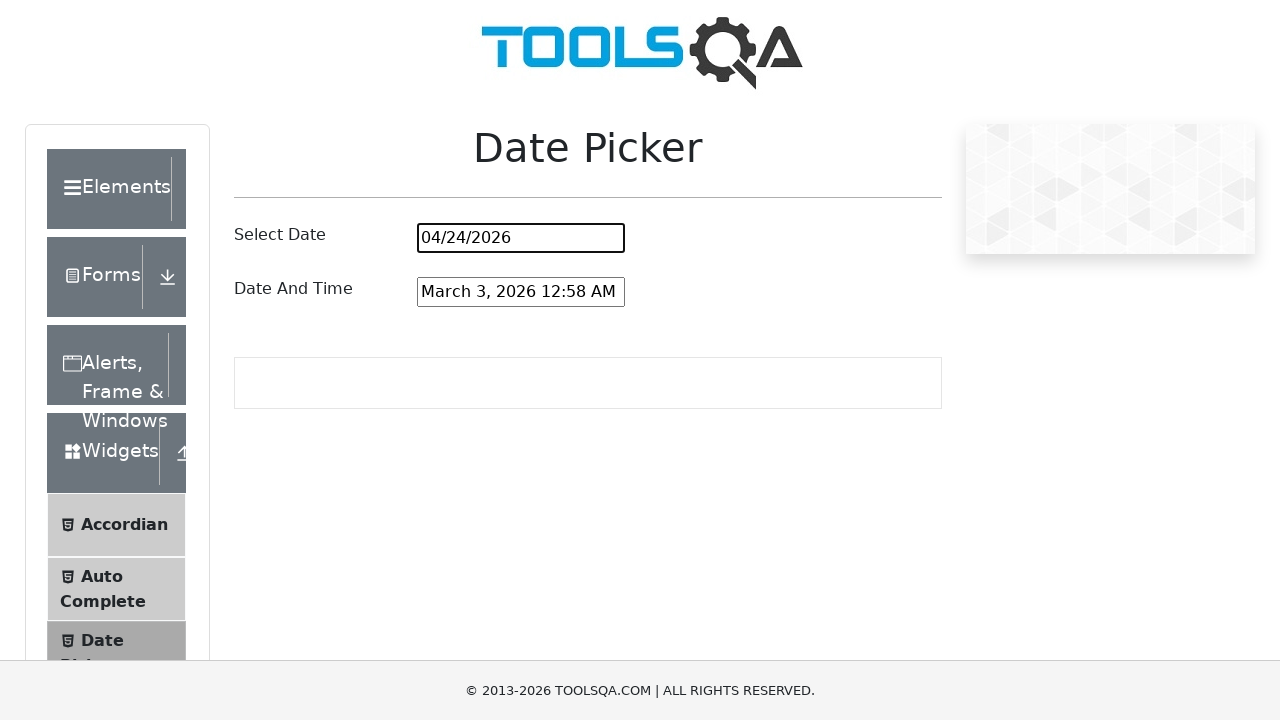

Verified date picker input is present after selection
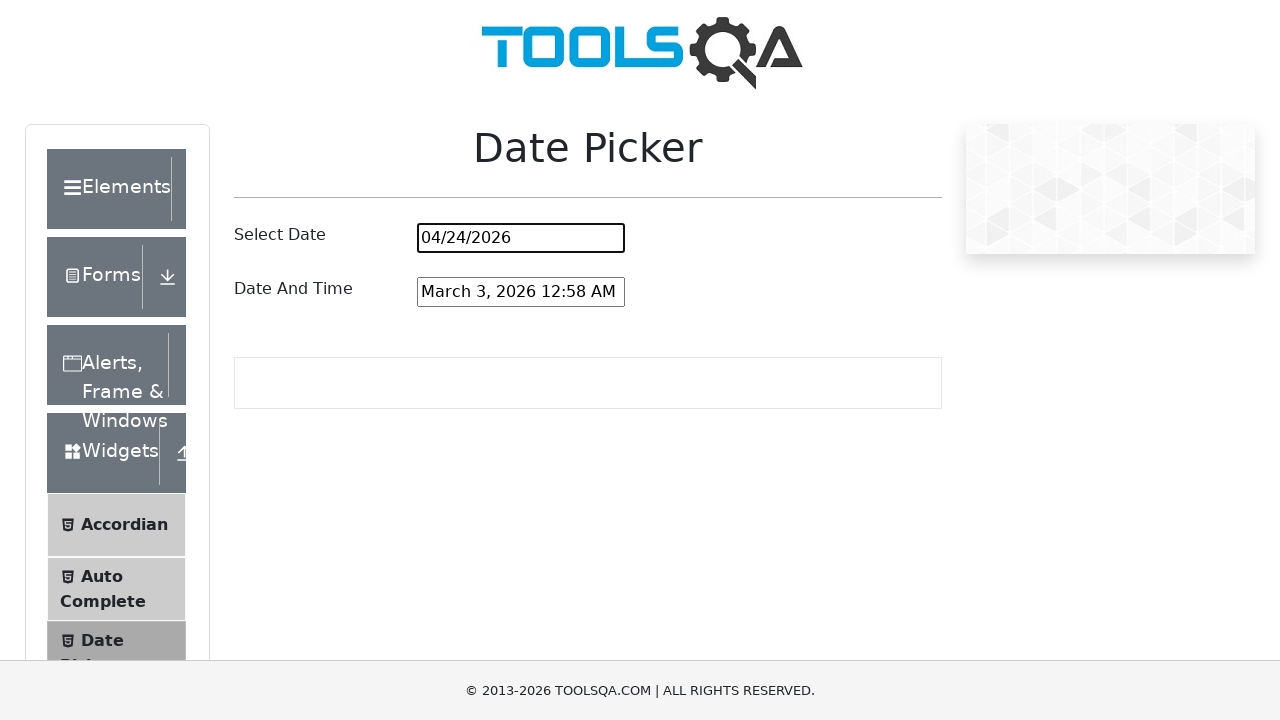

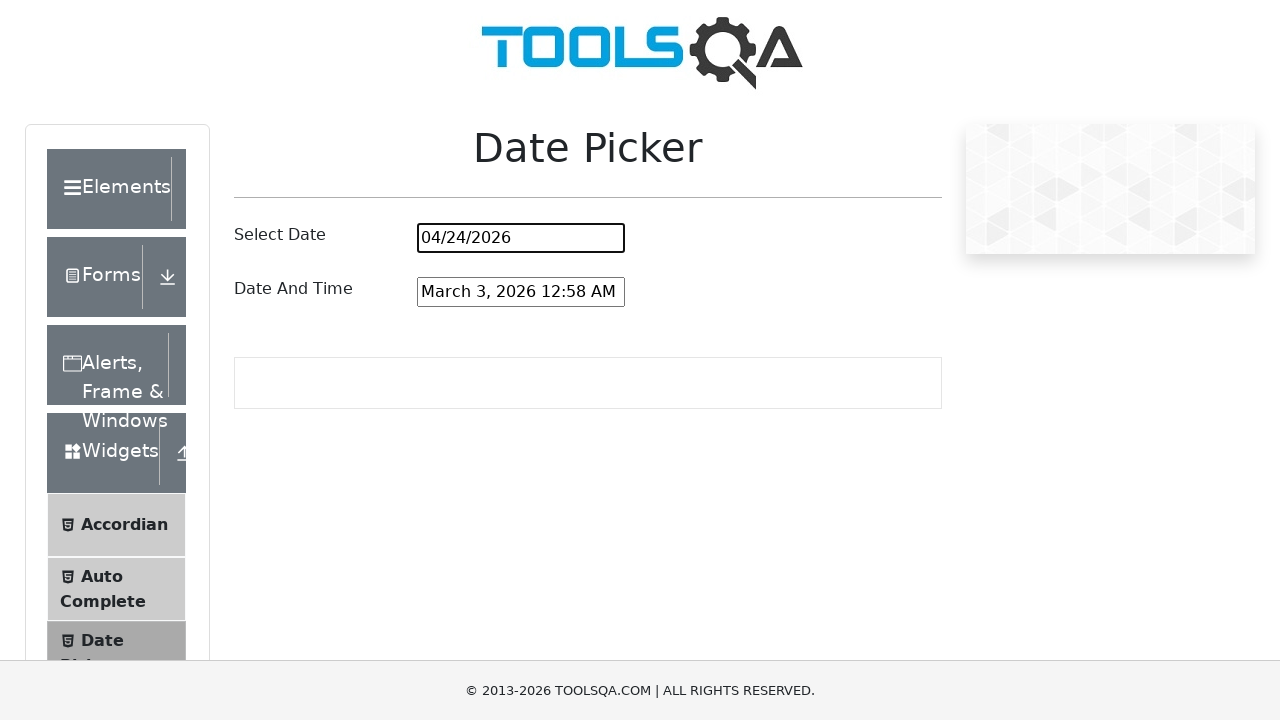